Tests GitHub's advanced search form by filling in search term, repository owner, date filter, and language selection, then submits the form and waits for search results to load.

Starting URL: https://github.com/search/advanced

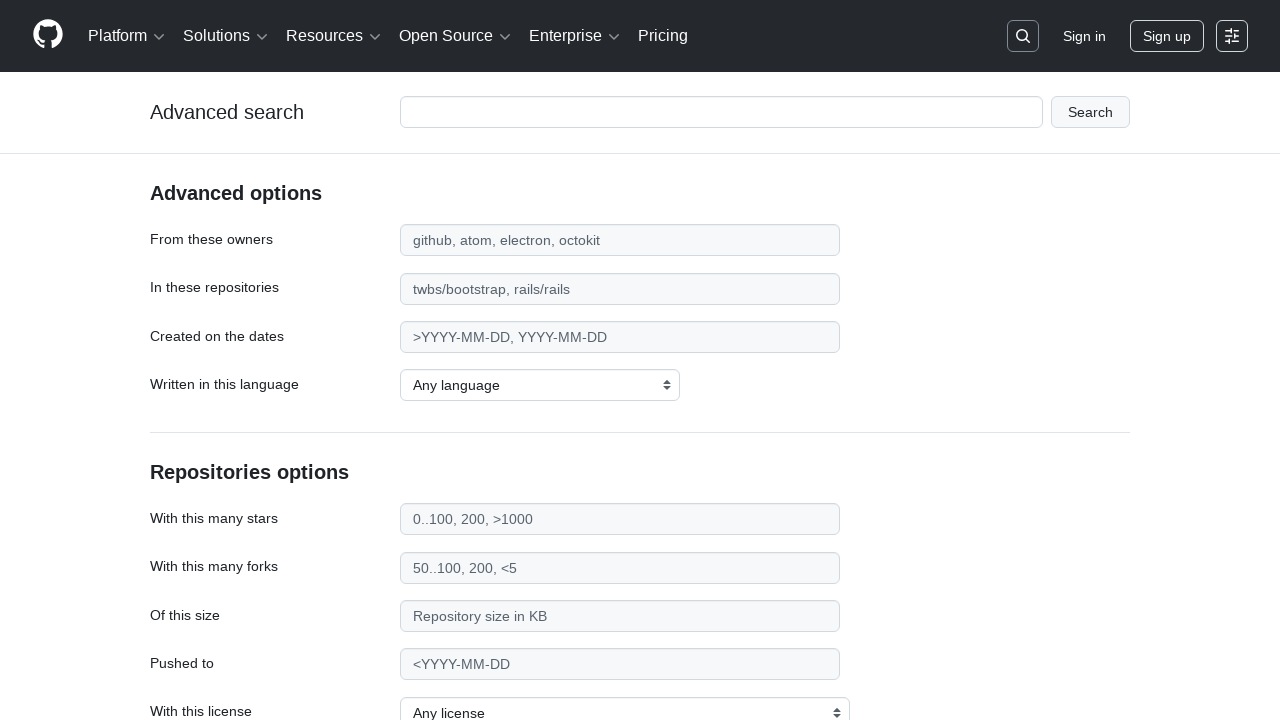

Filled search term field with 'apify-js' on #adv_code_search input.js-advanced-search-input
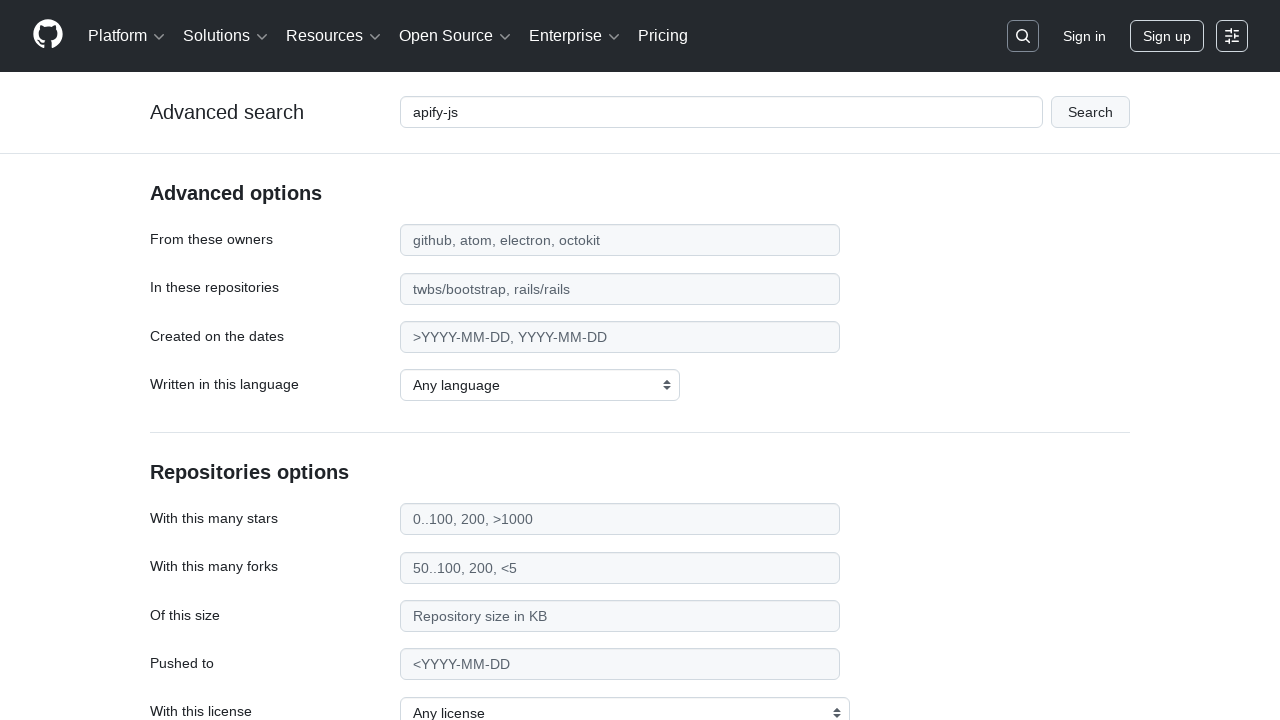

Filled repository owner field with 'apify' on #search_from
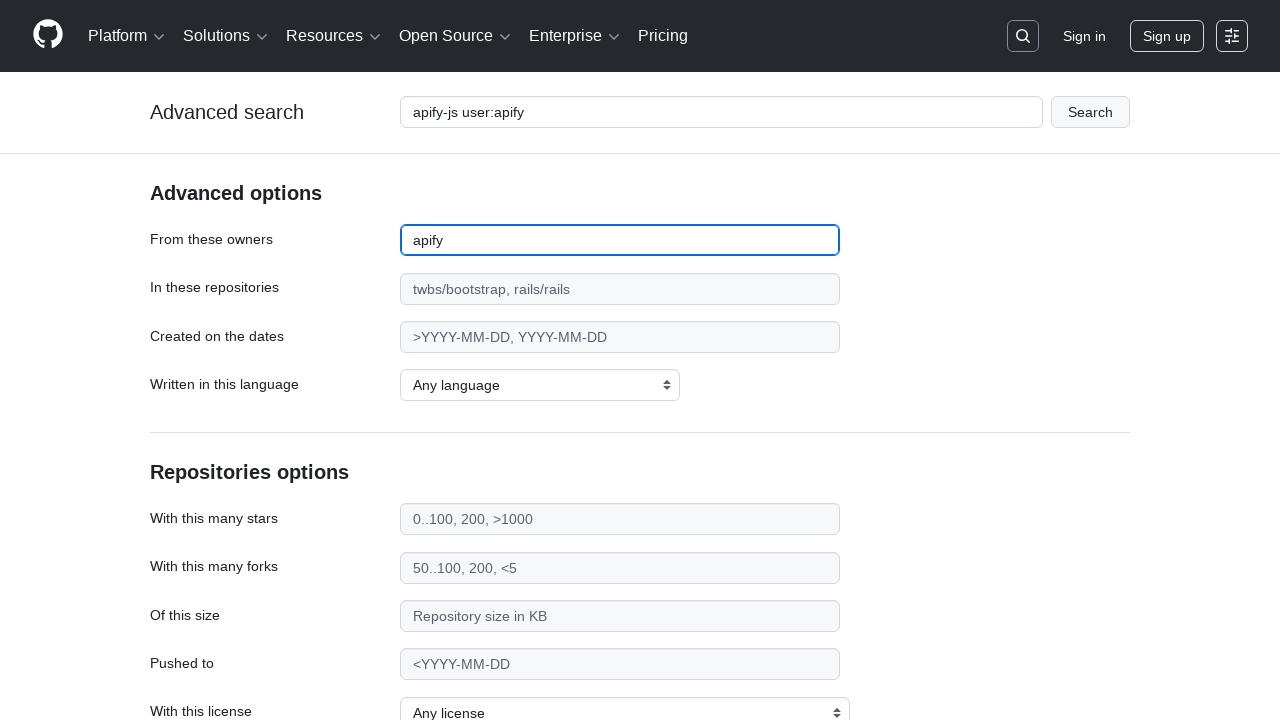

Filled date filter field with '>2015' on #search_date
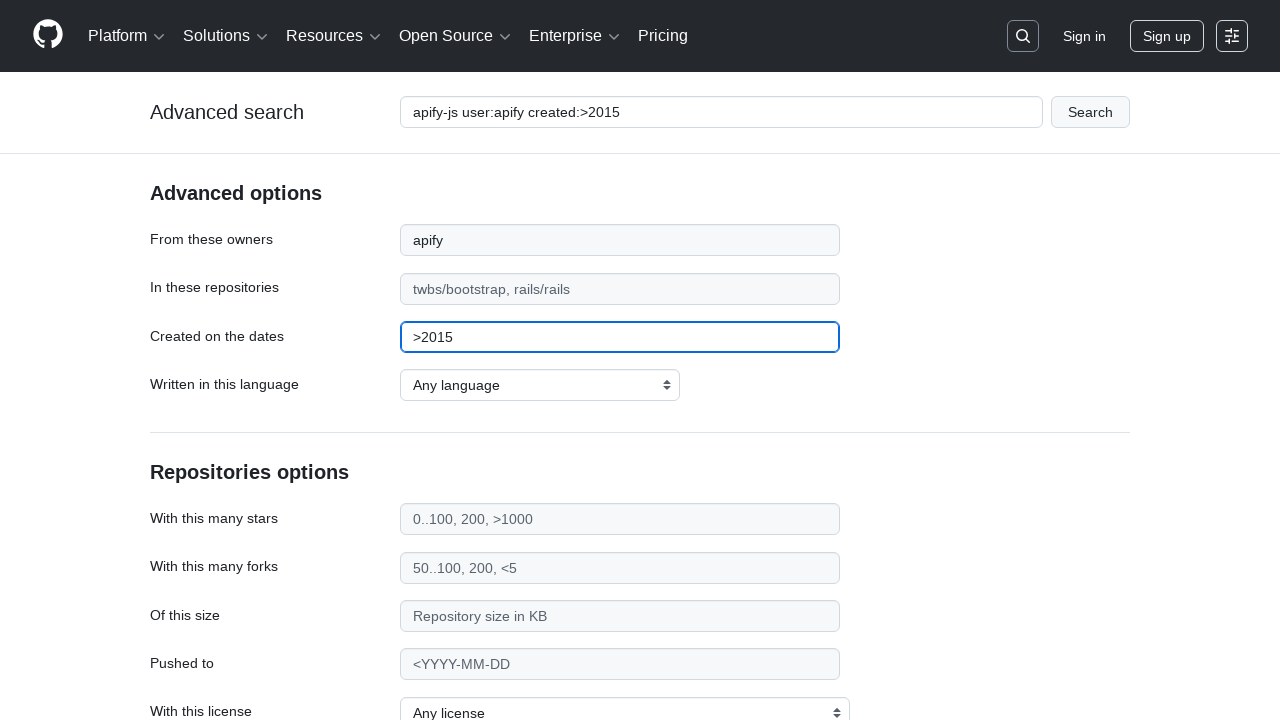

Selected JavaScript as the programming language on select#search_language
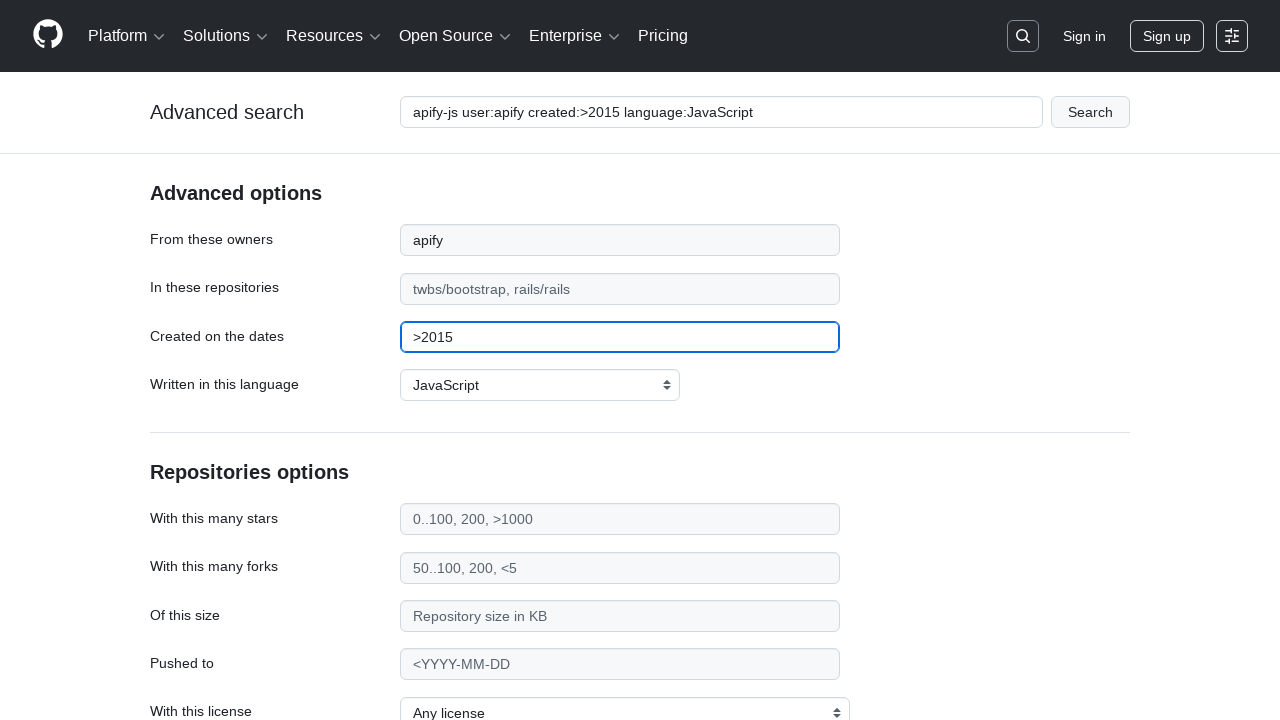

Clicked submit button to execute advanced search at (1090, 112) on #adv_code_search button[type="submit"]
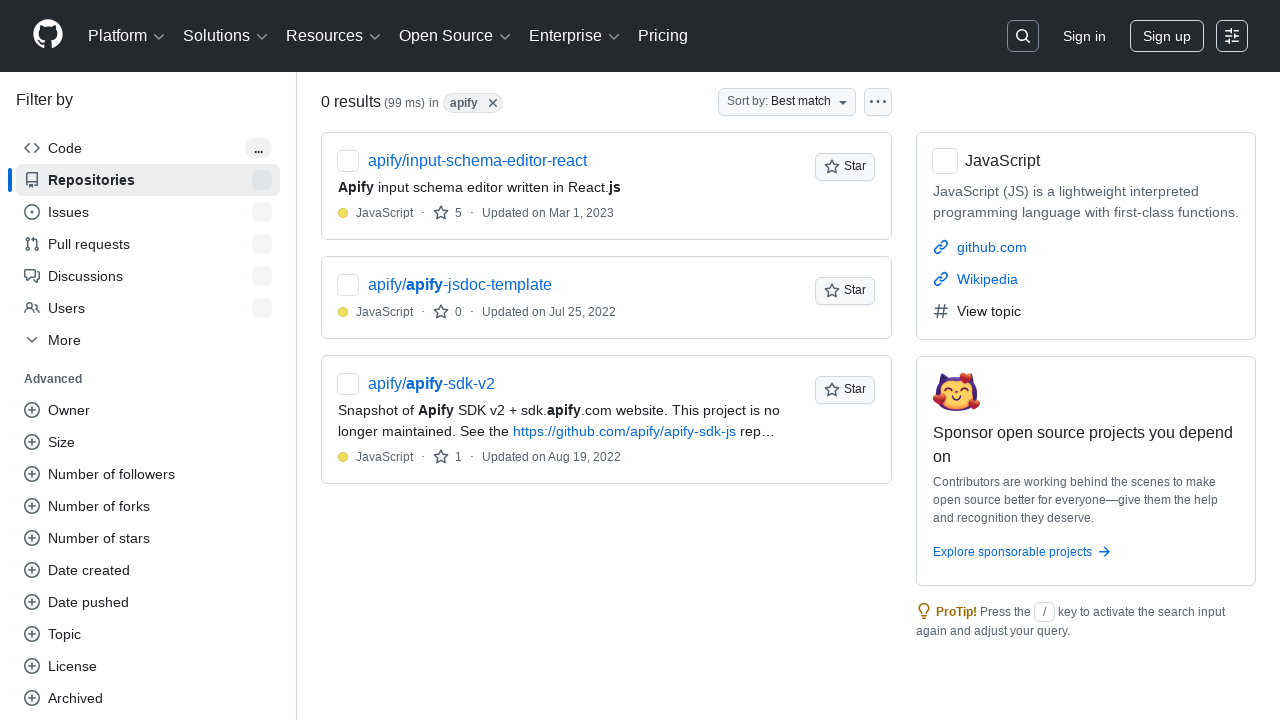

Search results loaded successfully
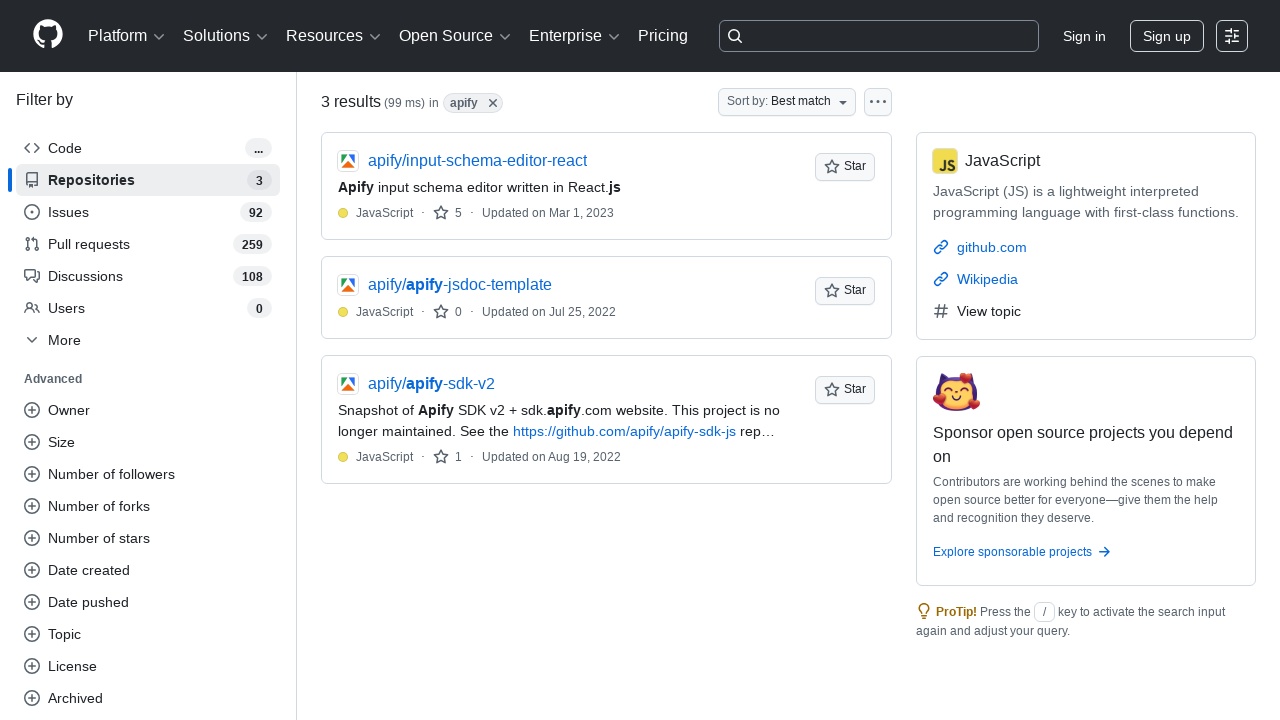

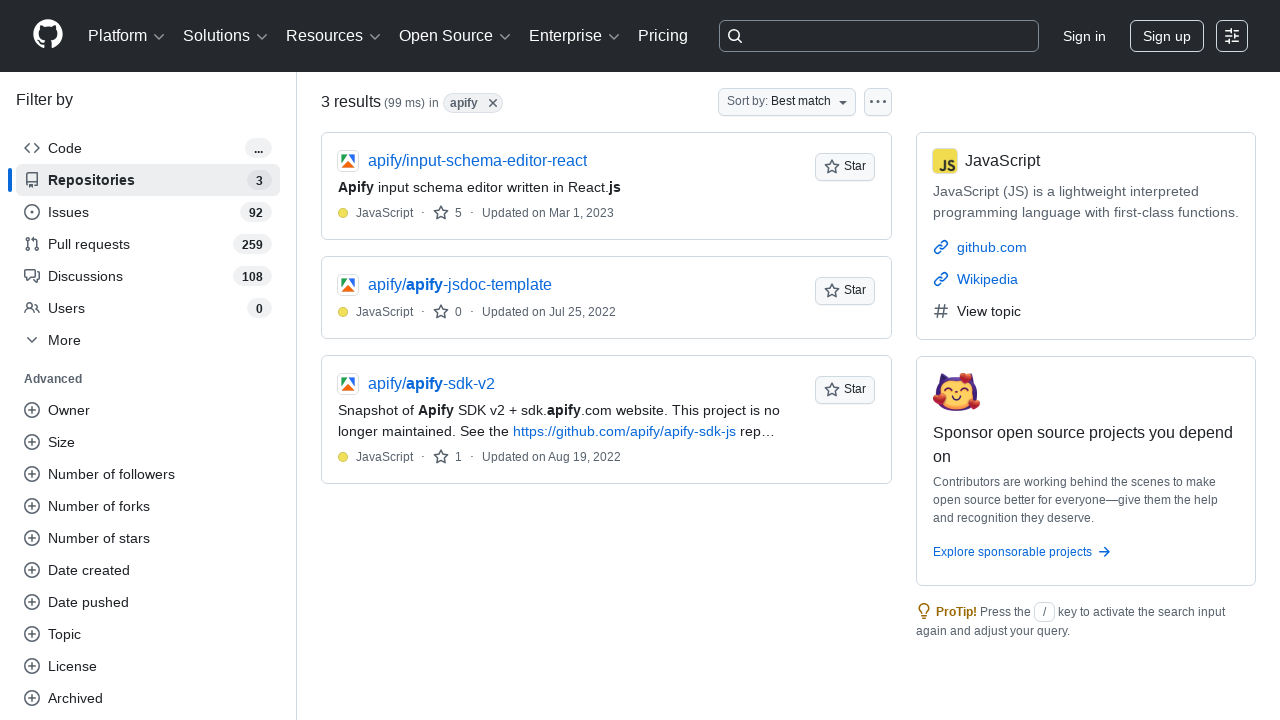